Opens the Flipkart homepage, maximizes the browser window, and verifies the page loads by checking the title

Starting URL: https://www.flipkart.com

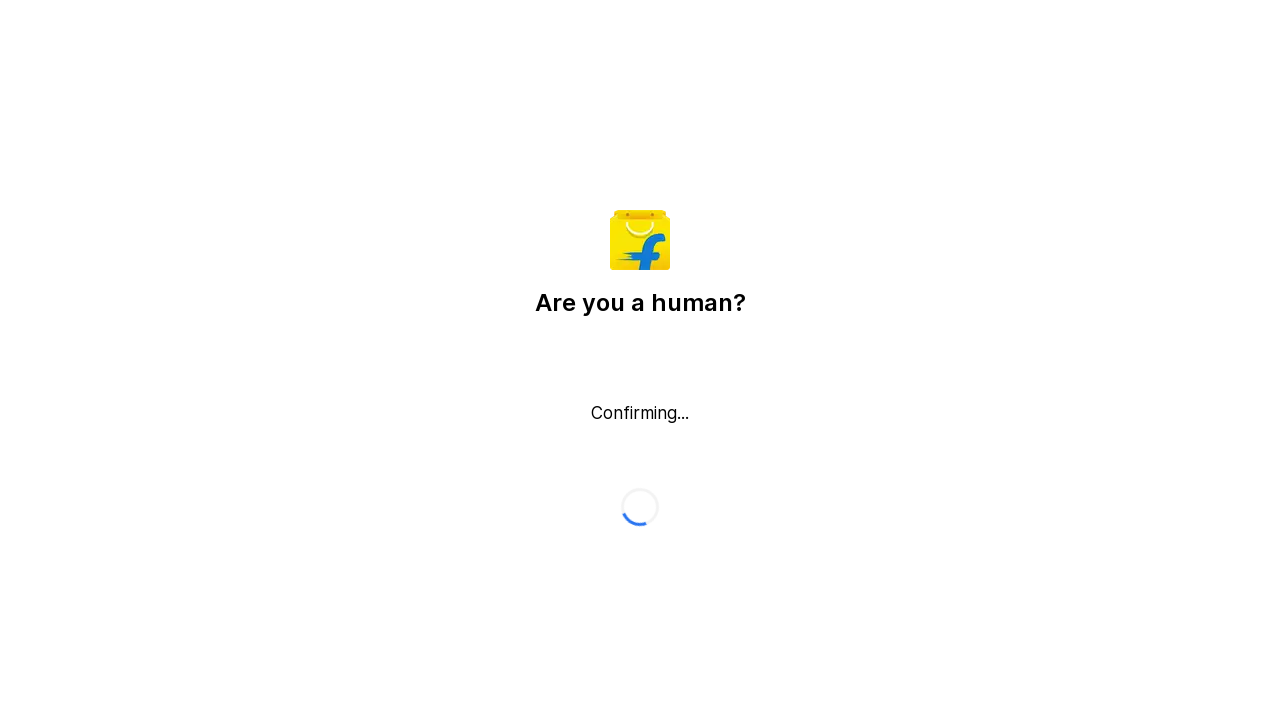

Waited for page to reach domcontentloaded state
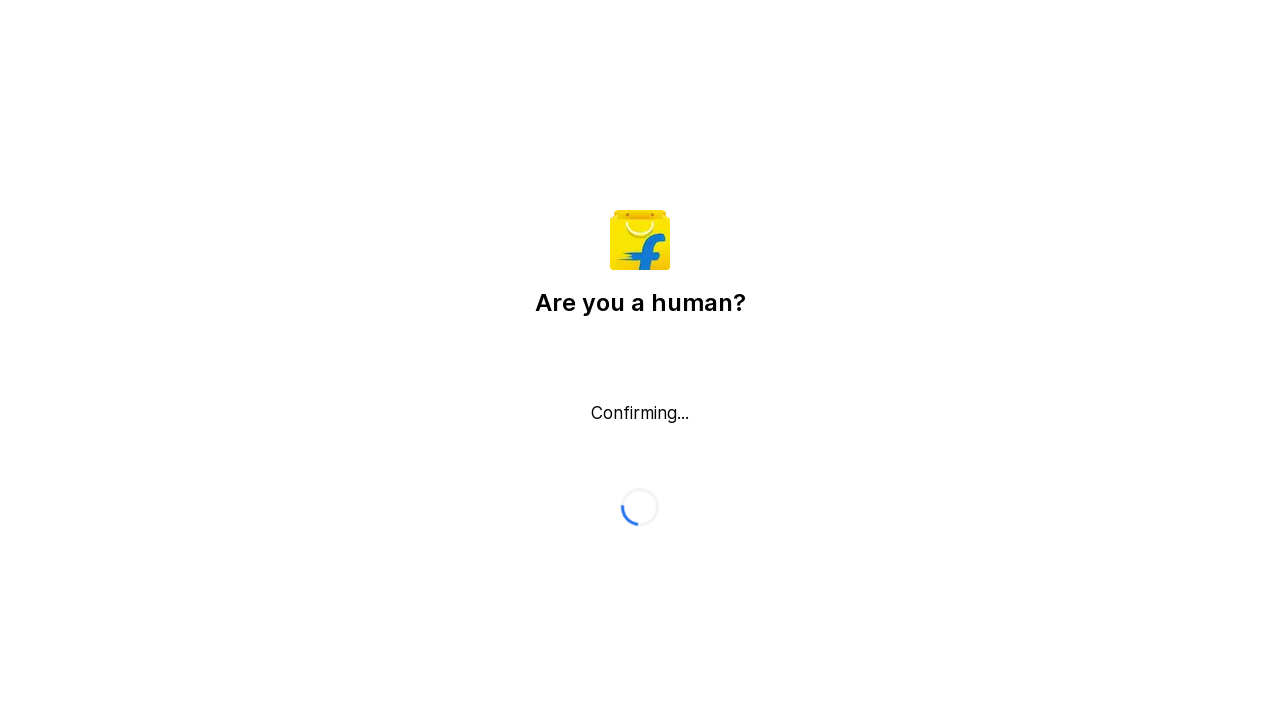

Retrieved page title: Flipkart reCAPTCHA
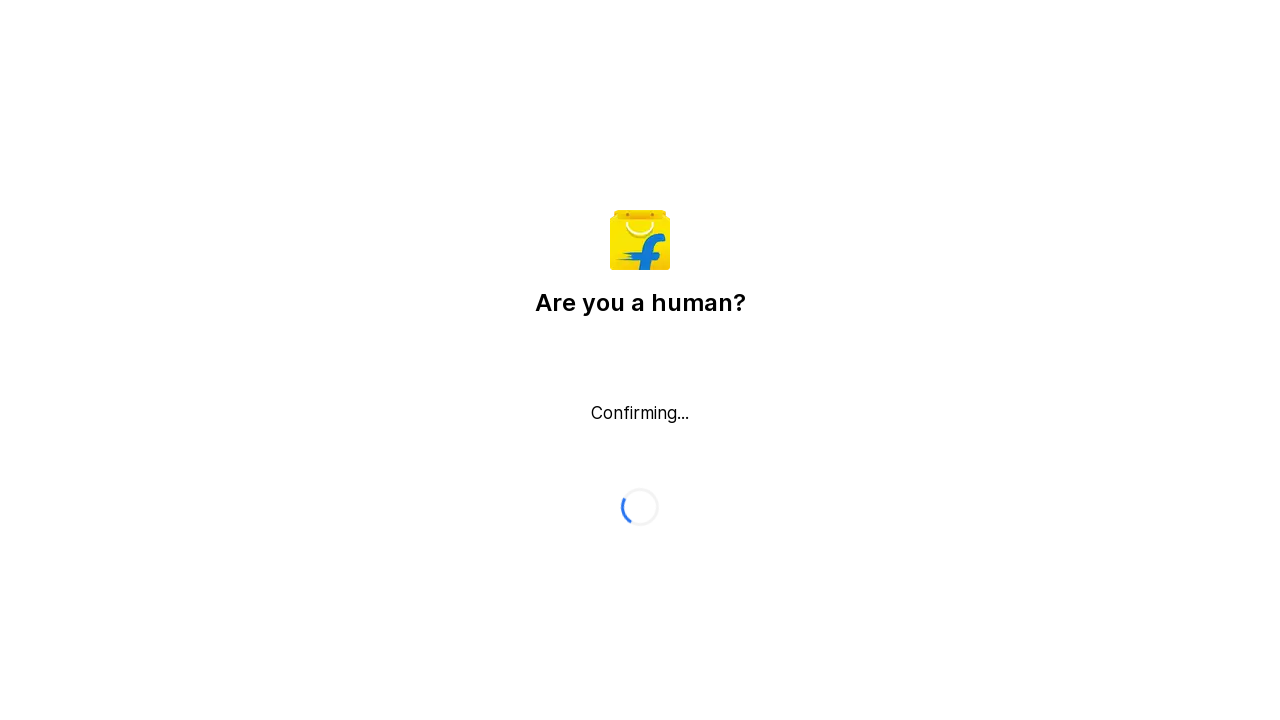

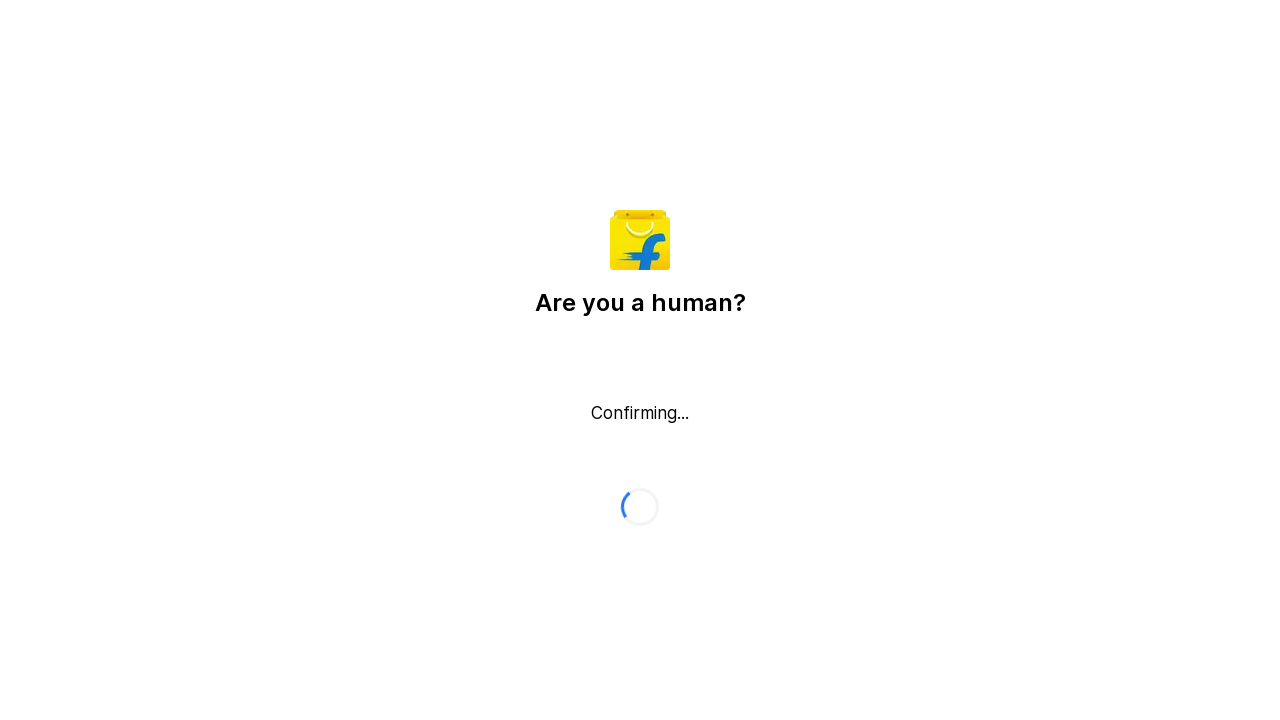